Tests dropdown selection functionality by selecting options from a country dropdown using different methods (value, label, index) and selecting multiple colors from a multi-select dropdown

Starting URL: https://testautomationpractice.blogspot.com/

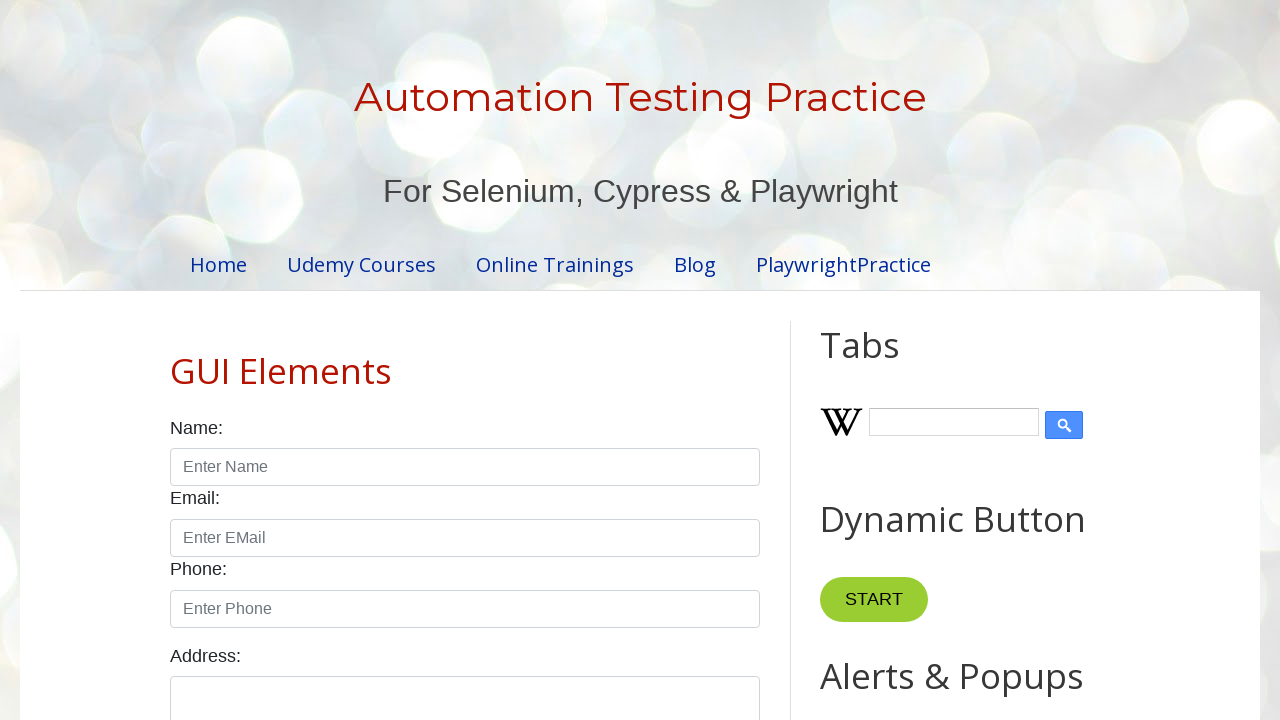

Clicked on country dropdown at (465, 360) on #country
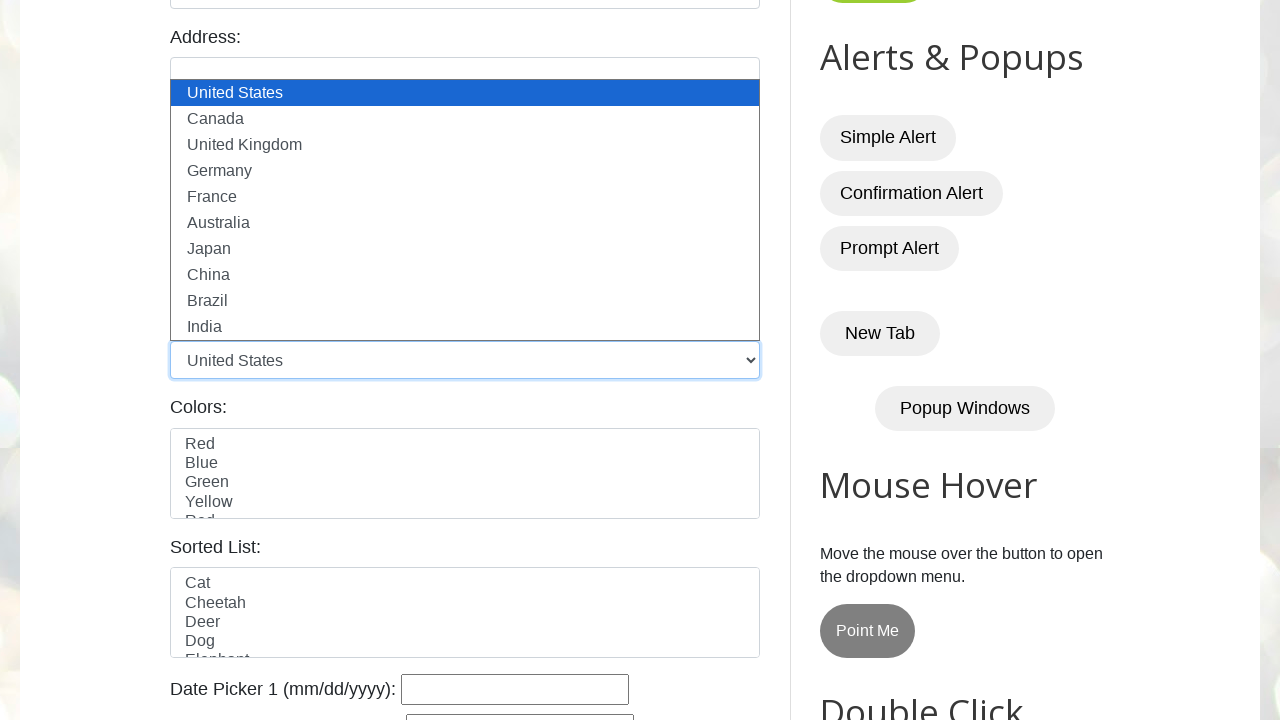

Selected 'India' from country dropdown by value on #country
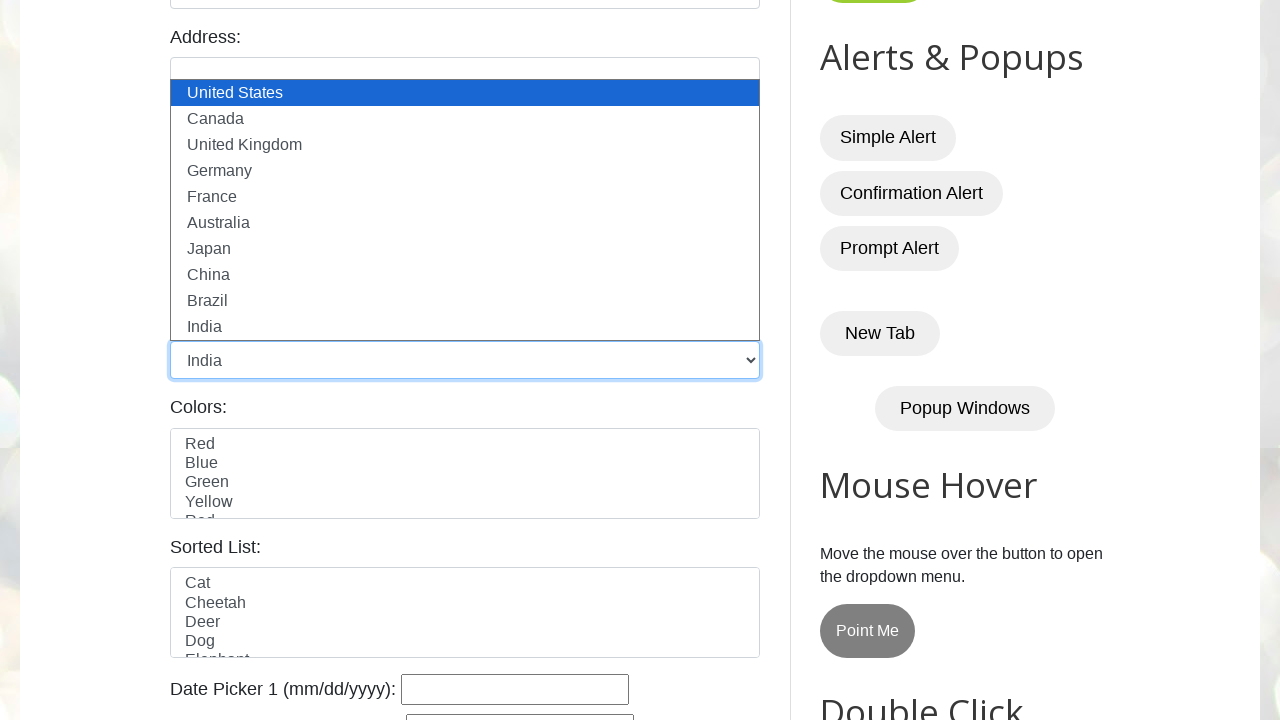

Selected 'France' from country dropdown by label on #country
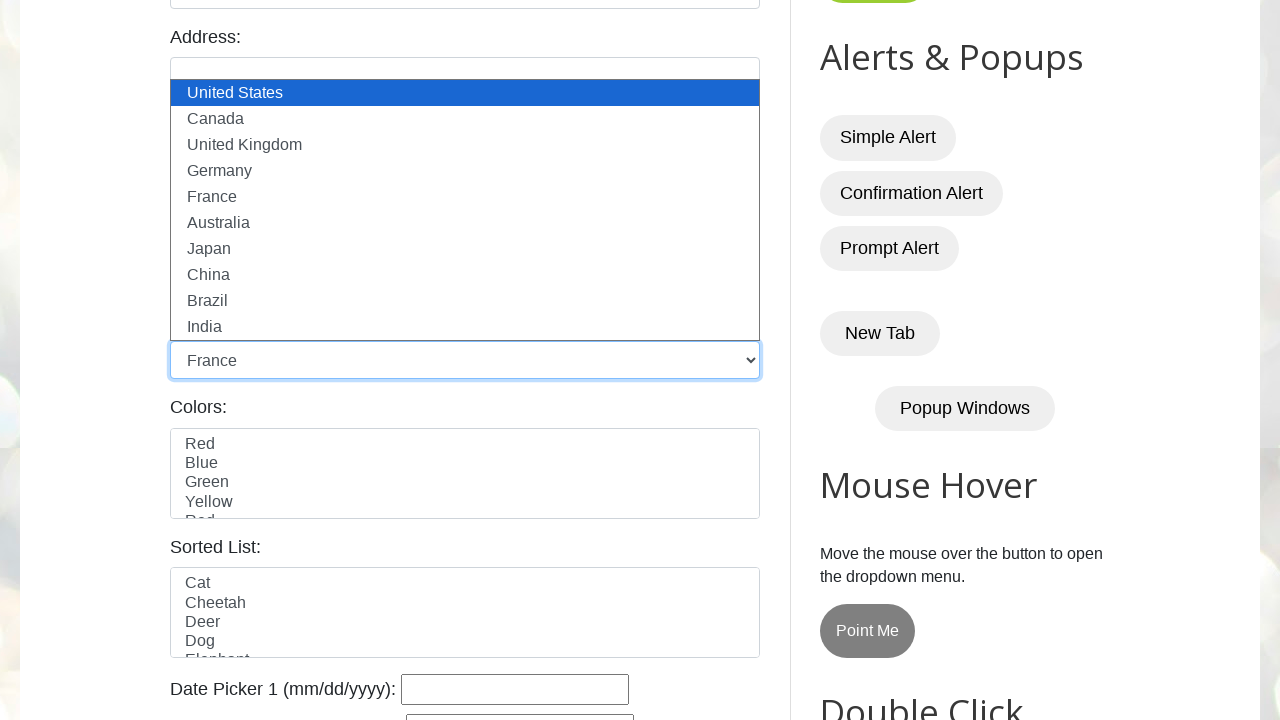

Selected country dropdown option by index 1 on #country
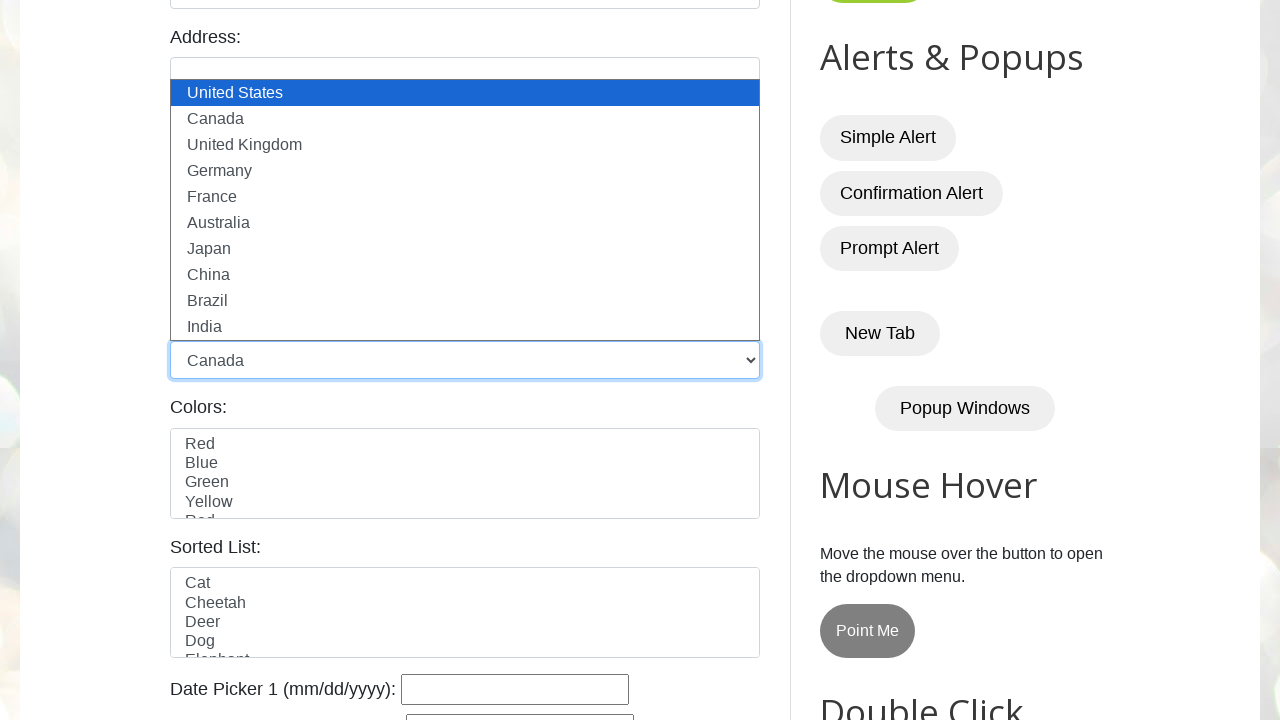

Multi-select colors dropdown became visible
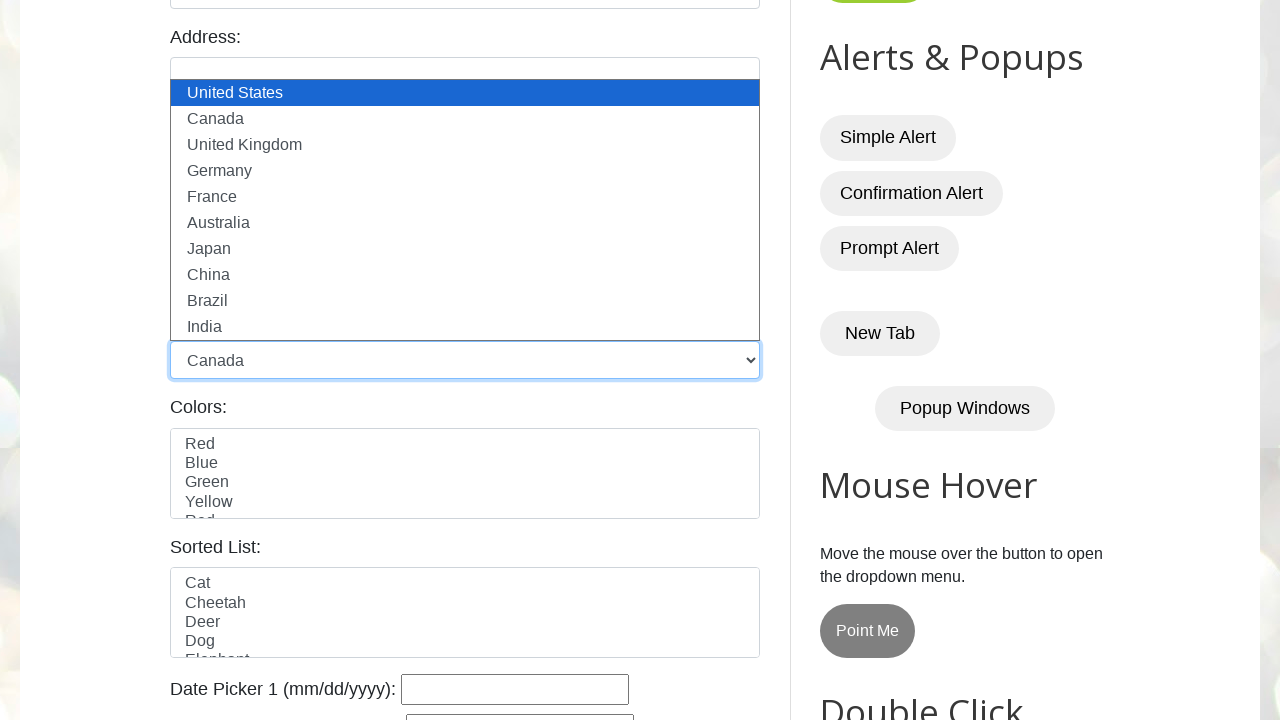

Selected multiple colors (red, blue, yellow) from multi-select dropdown on #colors
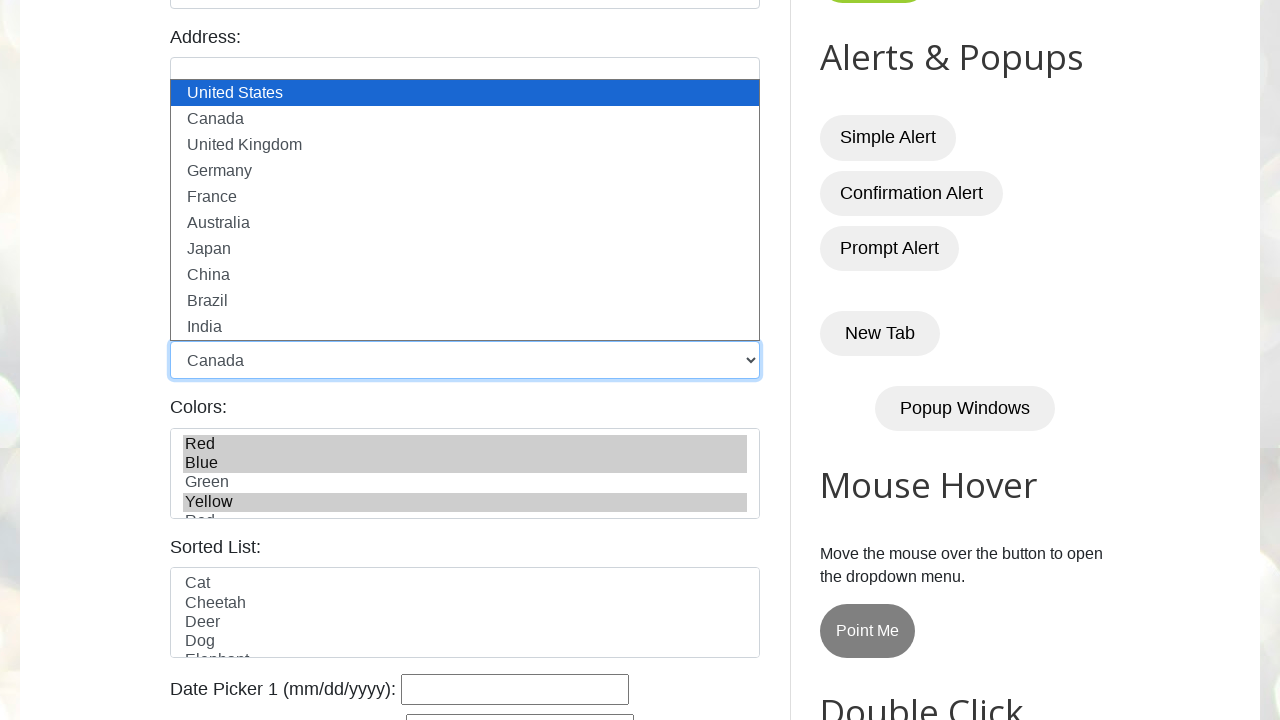

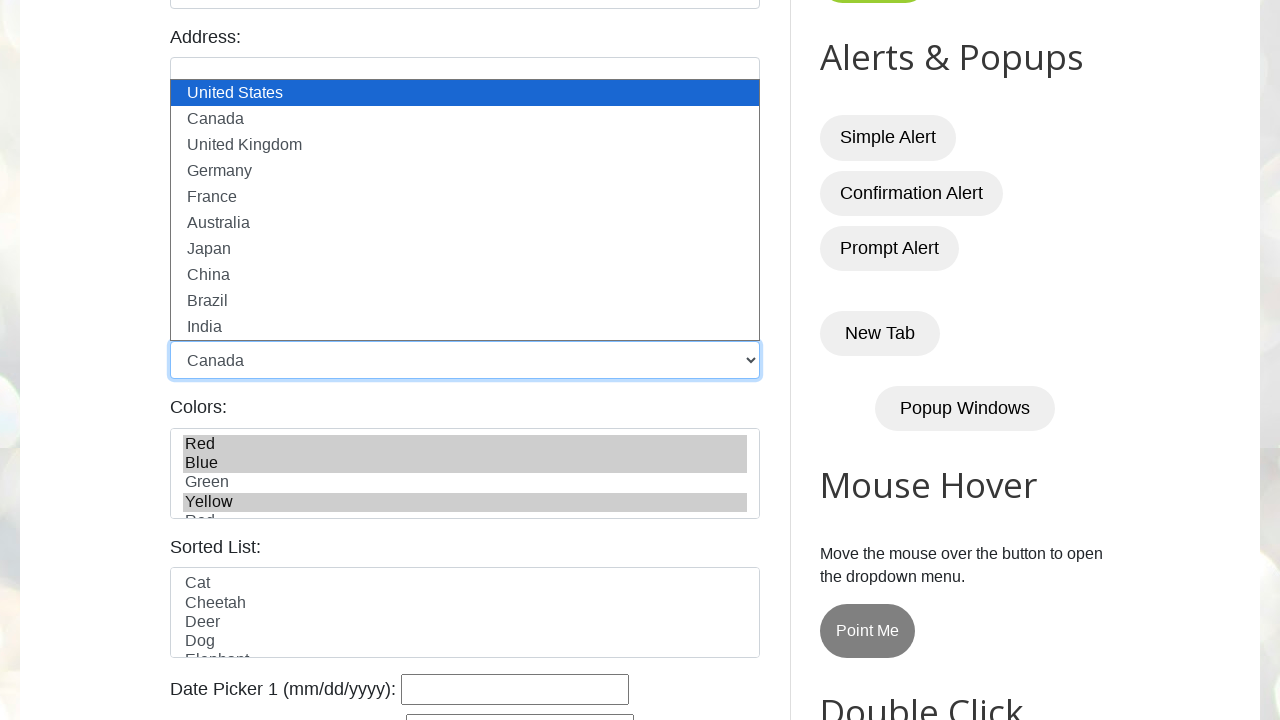